Navigates to the mobile mail service page and verifies it loads successfully with a mobile viewport size (480x800)

Starting URL: http://m.mail.10086.cn

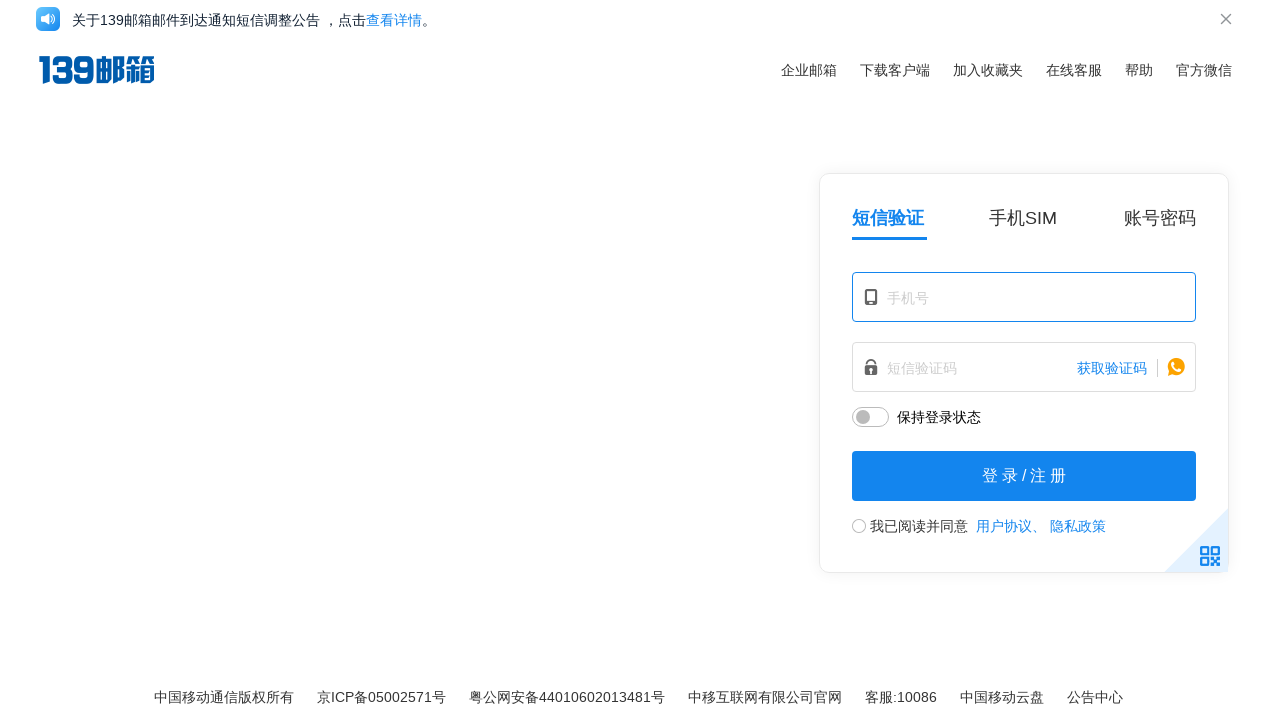

Set viewport size to 480x800 for mobile simulation
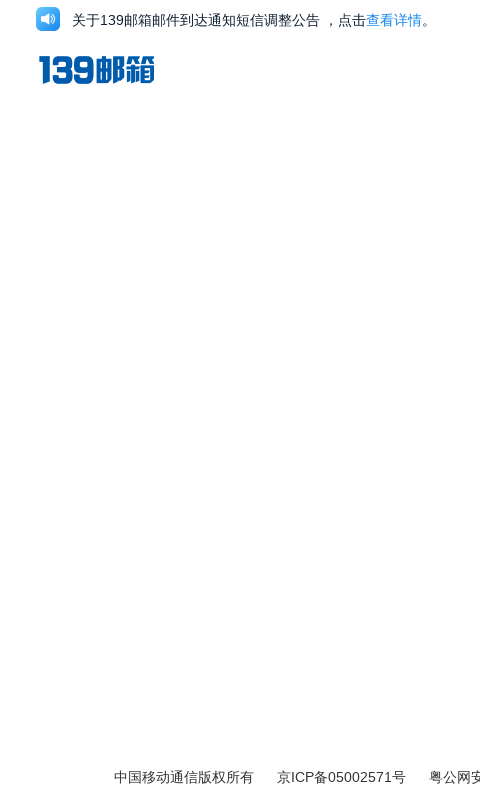

Mobile mail service page loaded successfully with mobile viewport
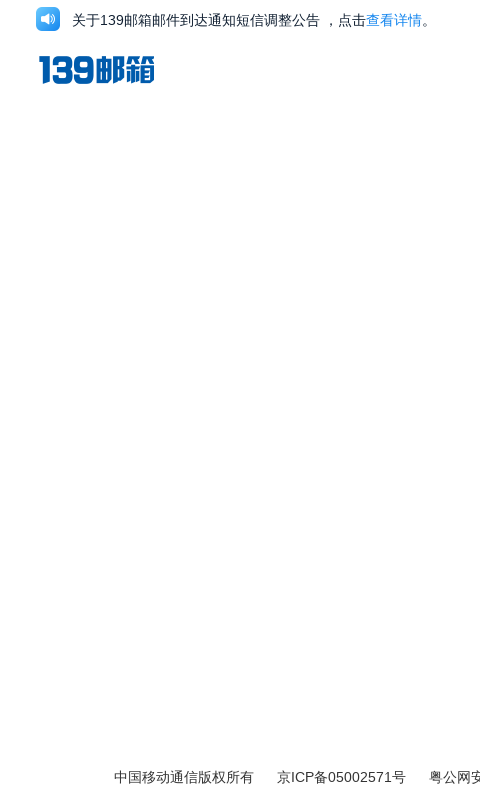

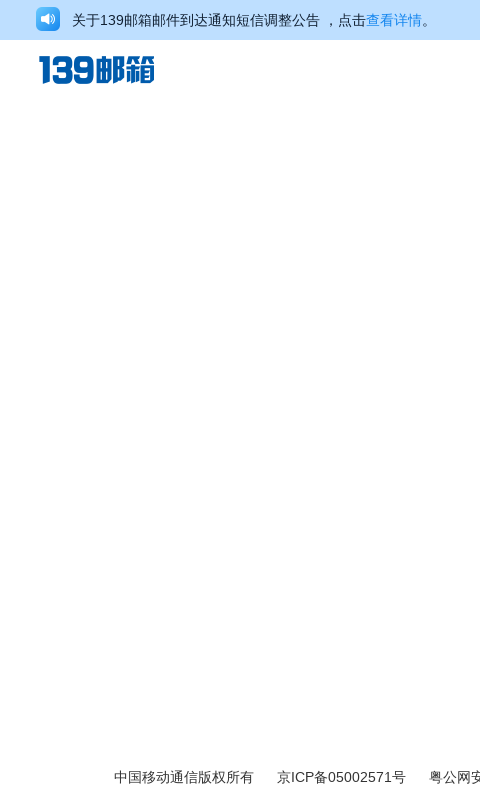